Tests that clicking the random blog post element changes its content

Starting URL: https://idvorkin.github.io/todo_enjoy

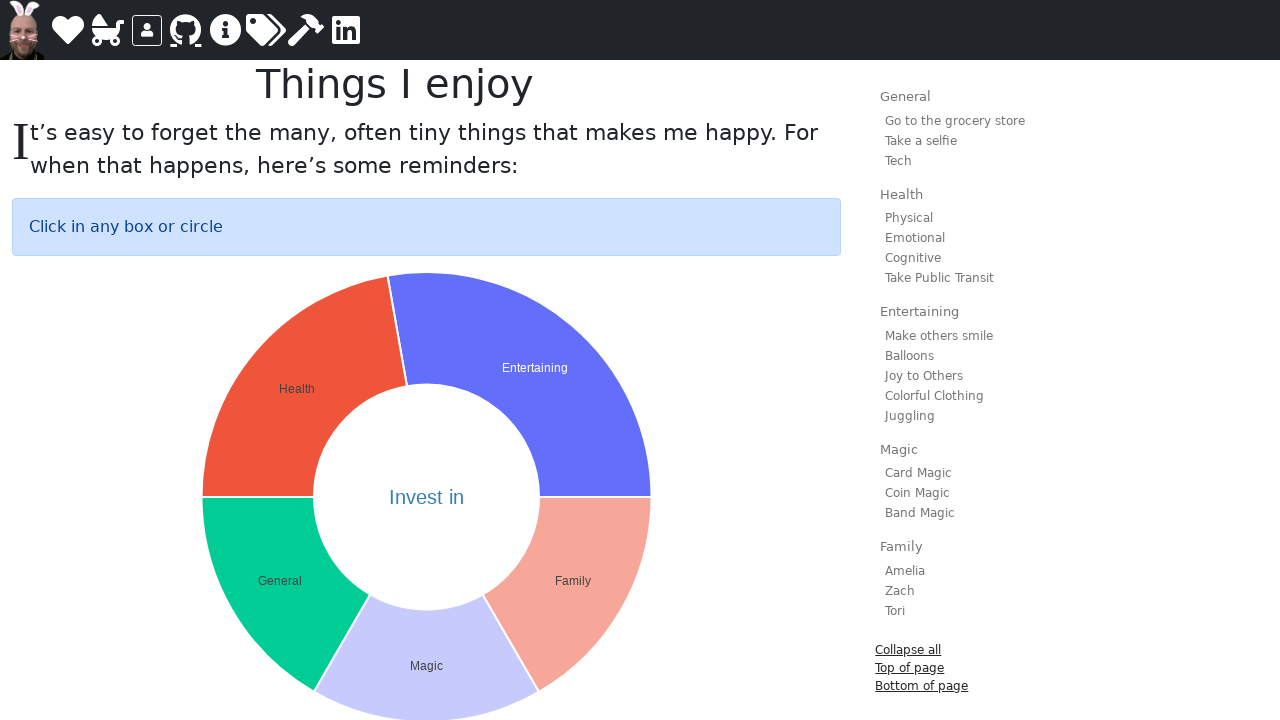

Navigated to https://idvorkin.github.io/todo_enjoy
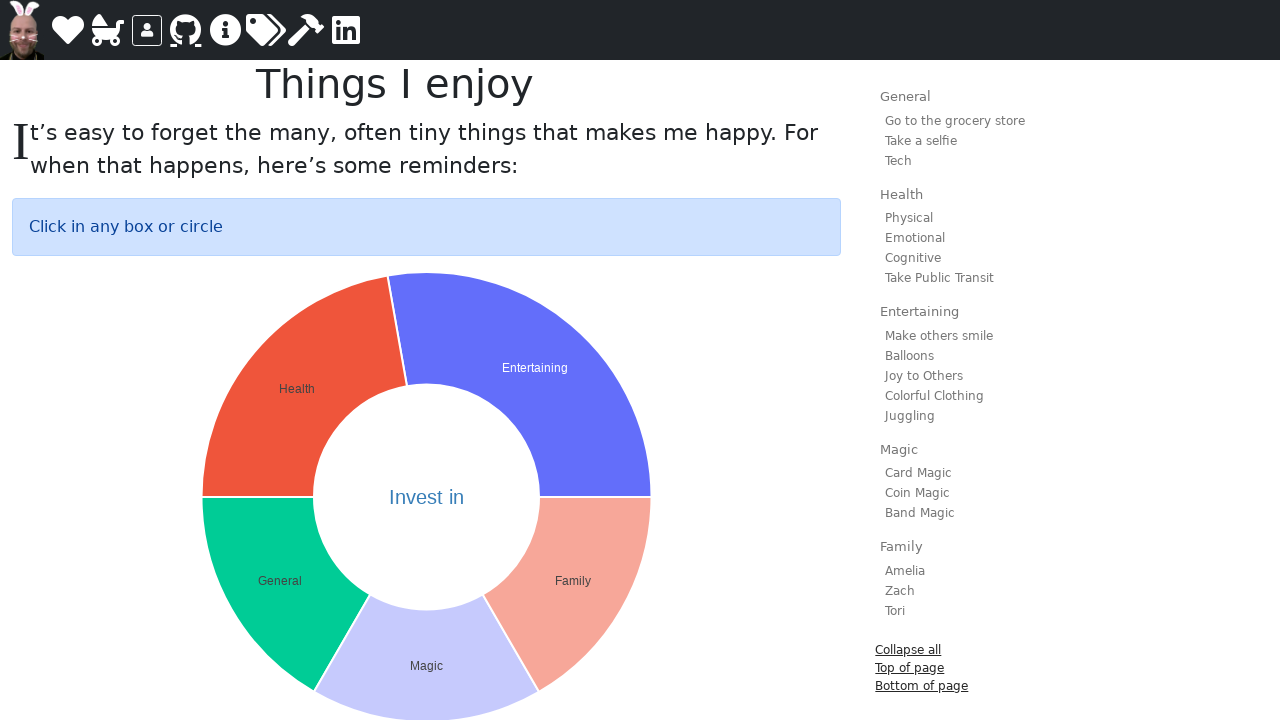

Located random blog posts element
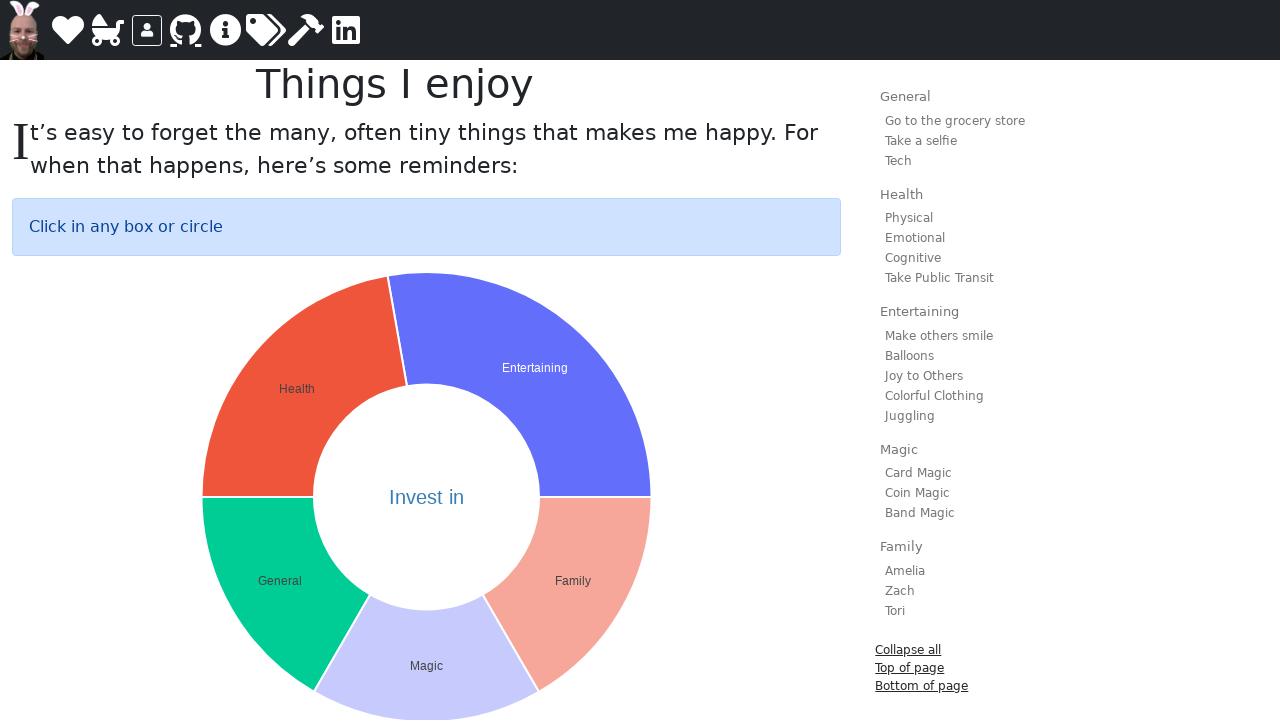

Retrieved original blog post text: 
        
          
        
      AI FAQ:  🔈 Questions I keep getting asked about AI, and my current (probably wrong) answers. The ones that don’t resolve cleanly.


    
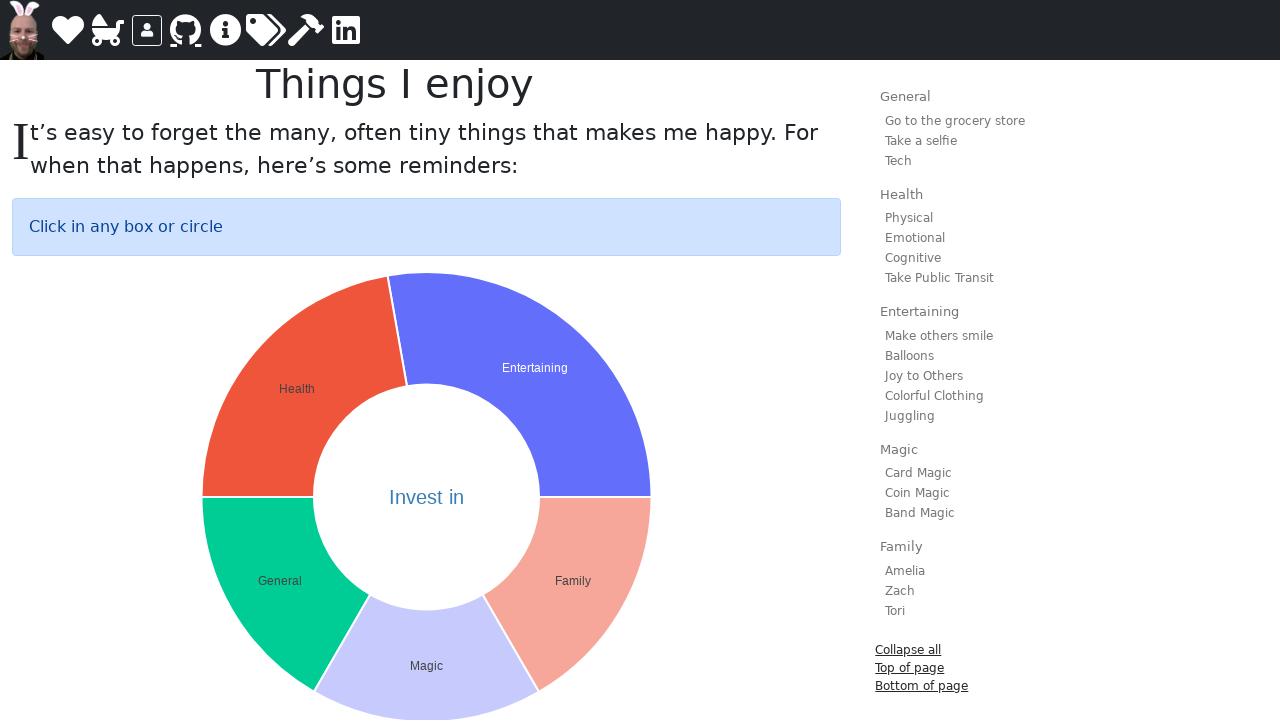

Clicked random blog posts element to randomize at (427, 360) on #random-blog-posts
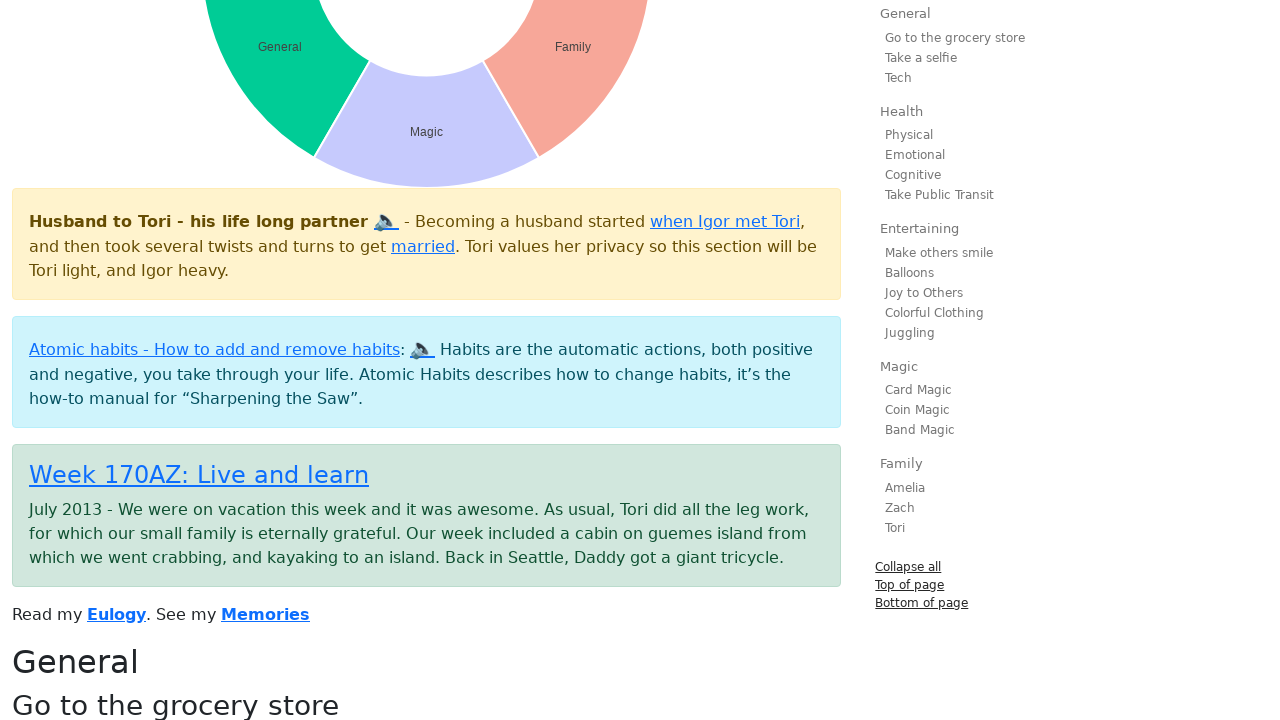

Waited 500ms for blog post content to update
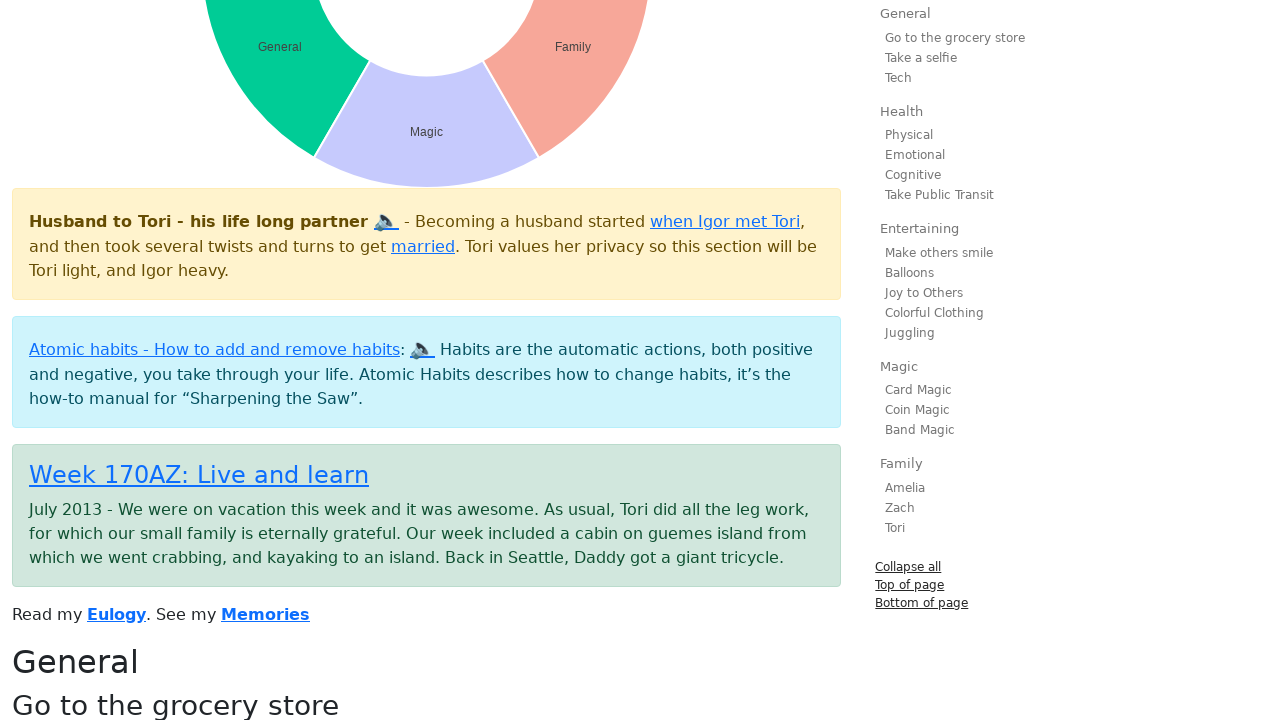

Retrieved updated blog post text: 
        
          
        
      Atomic habits - How to add and remove habits:  🔈 Habits are the automatic actions, both positive and negative, you take through your life. Atomic Habits describes how to change habits, it’s the how-to manual for “Sharpening the Saw”.


    
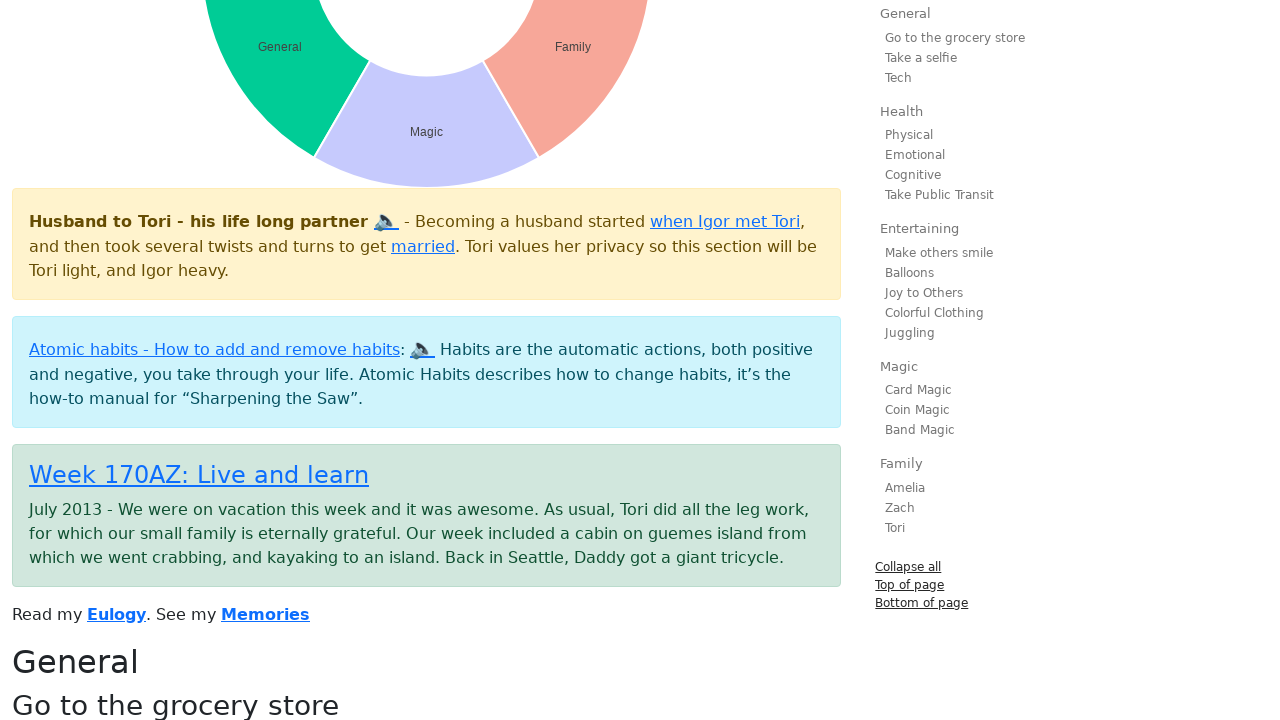

Verified that blog post content changed after randomization
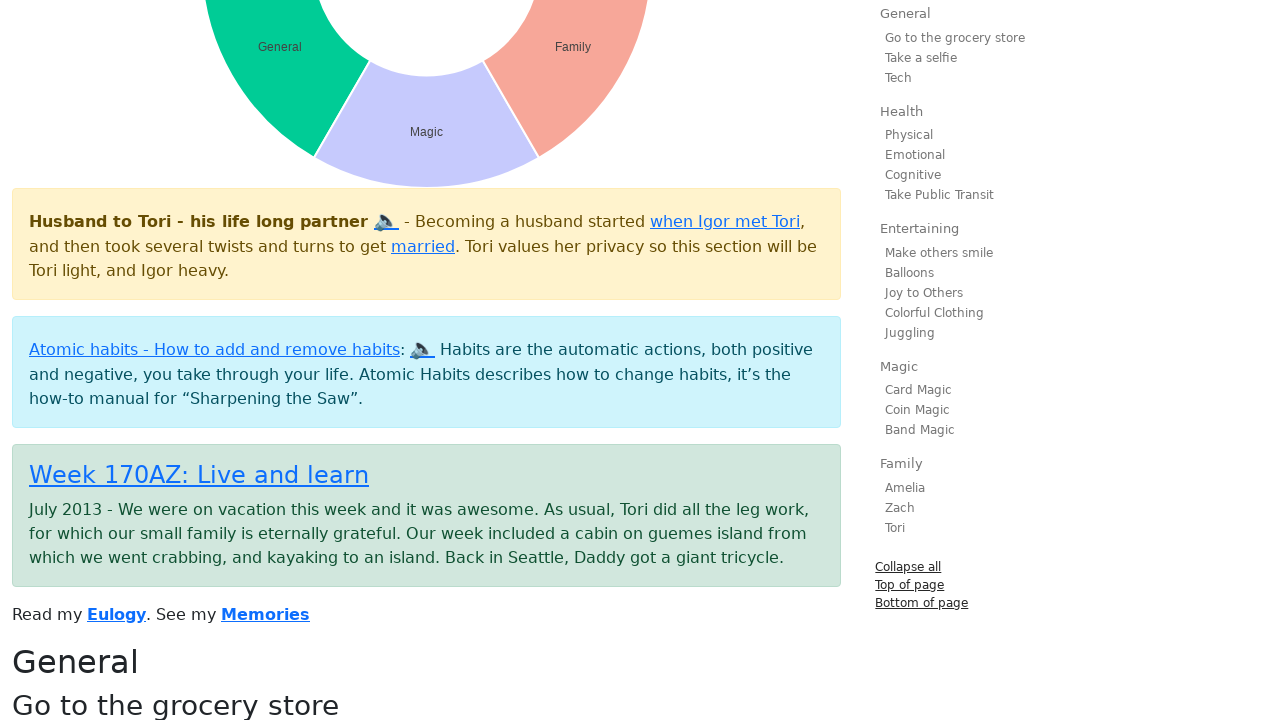

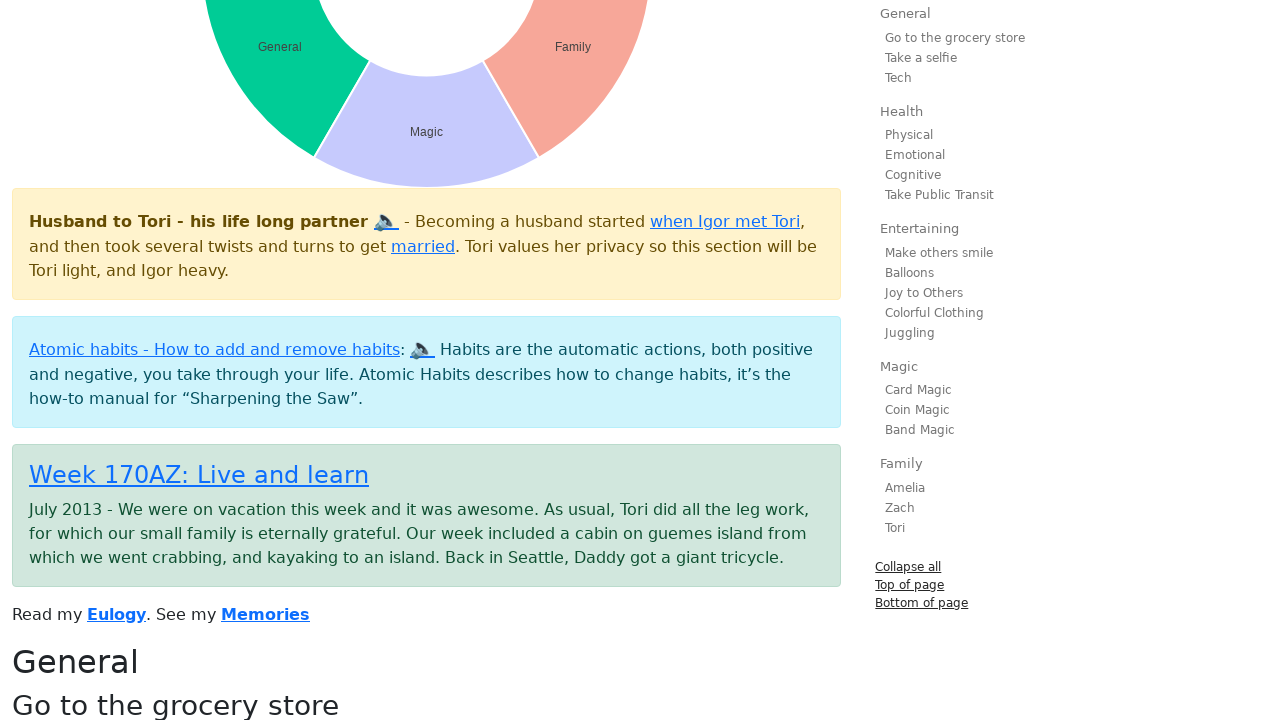